Tests dropdown selection by visible text, selecting Option 1 then Option 2

Starting URL: https://the-internet.herokuapp.com/dropdown

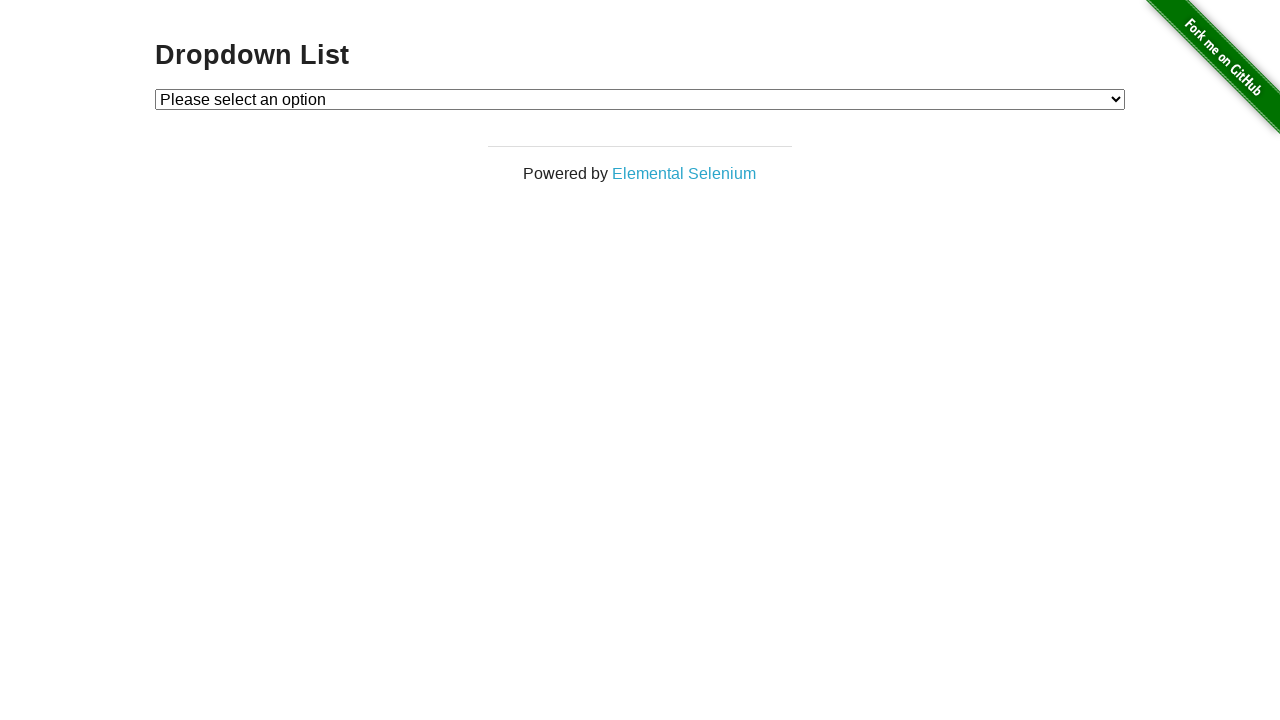

Located dropdown element with id 'dropdown'
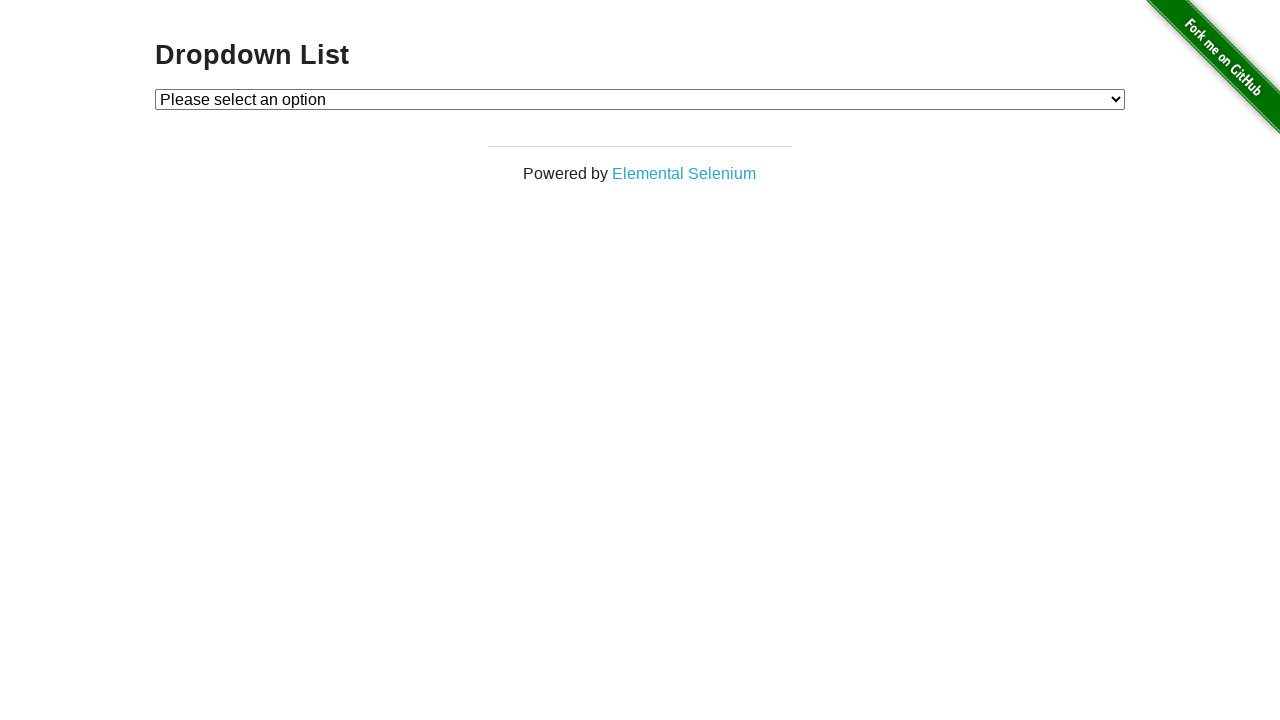

Selected 'Option 1' from dropdown by visible text on select#dropdown
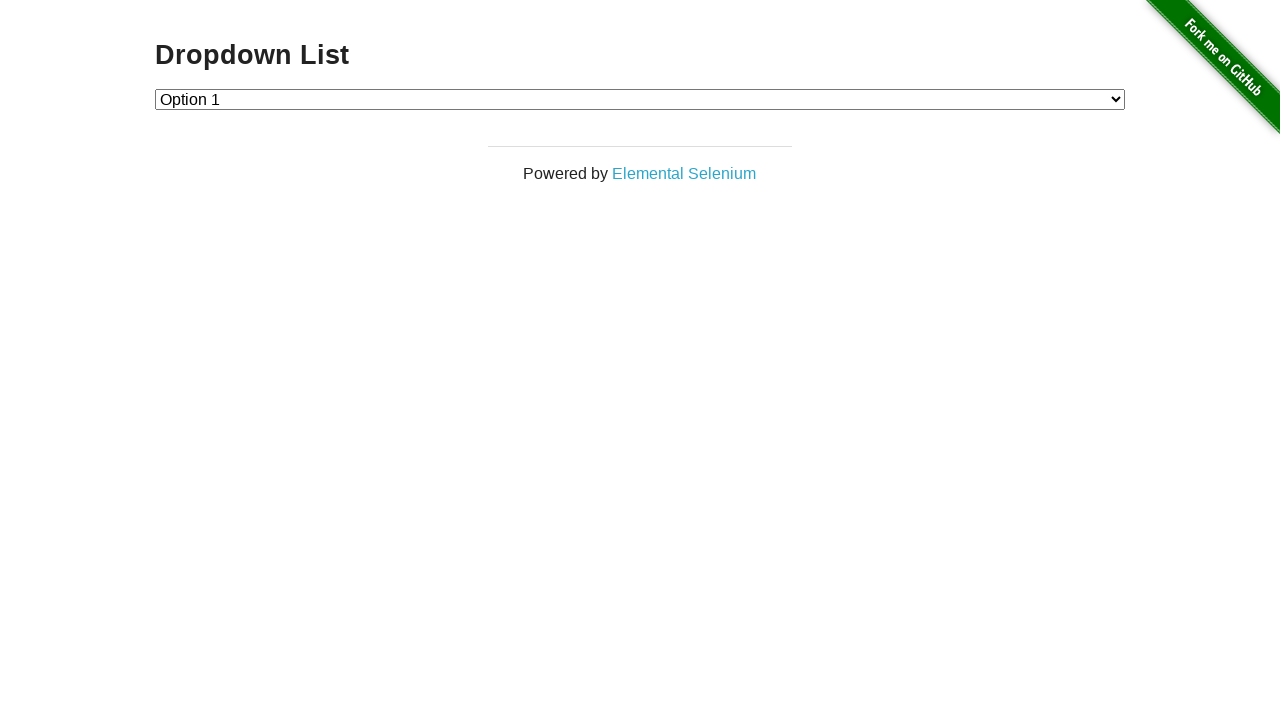

Selected 'Option 2' from dropdown by visible text on select#dropdown
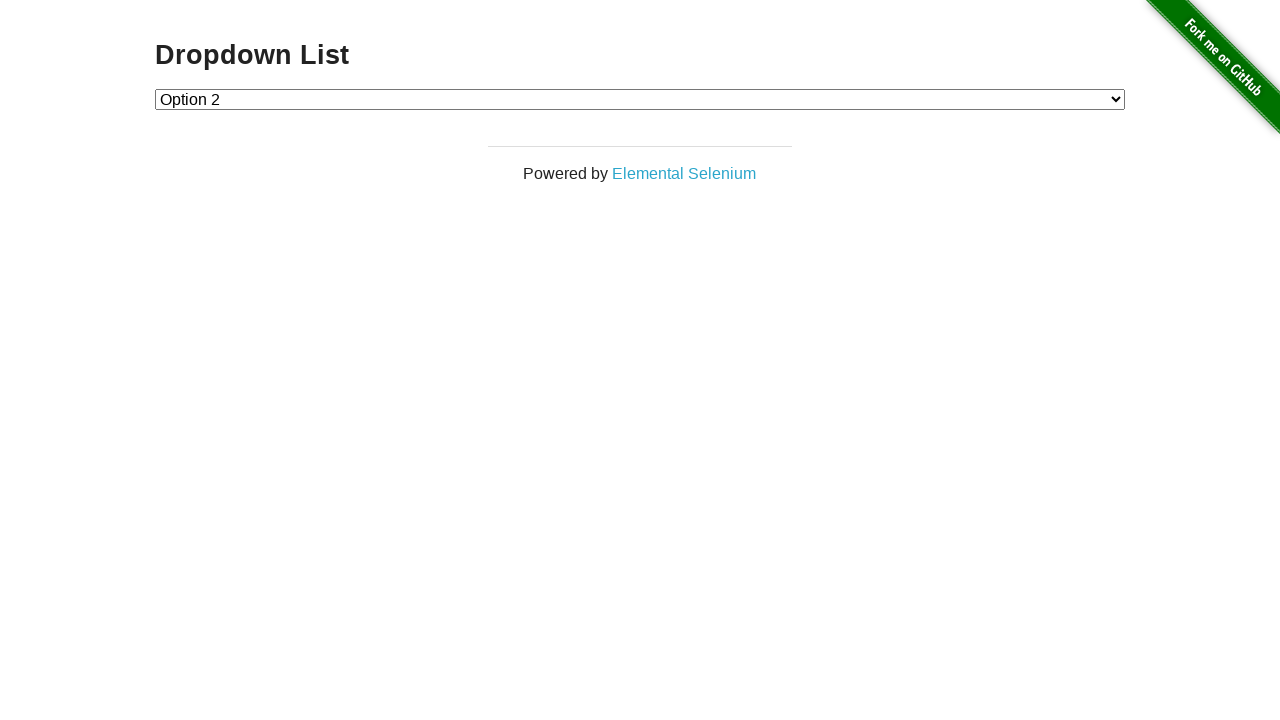

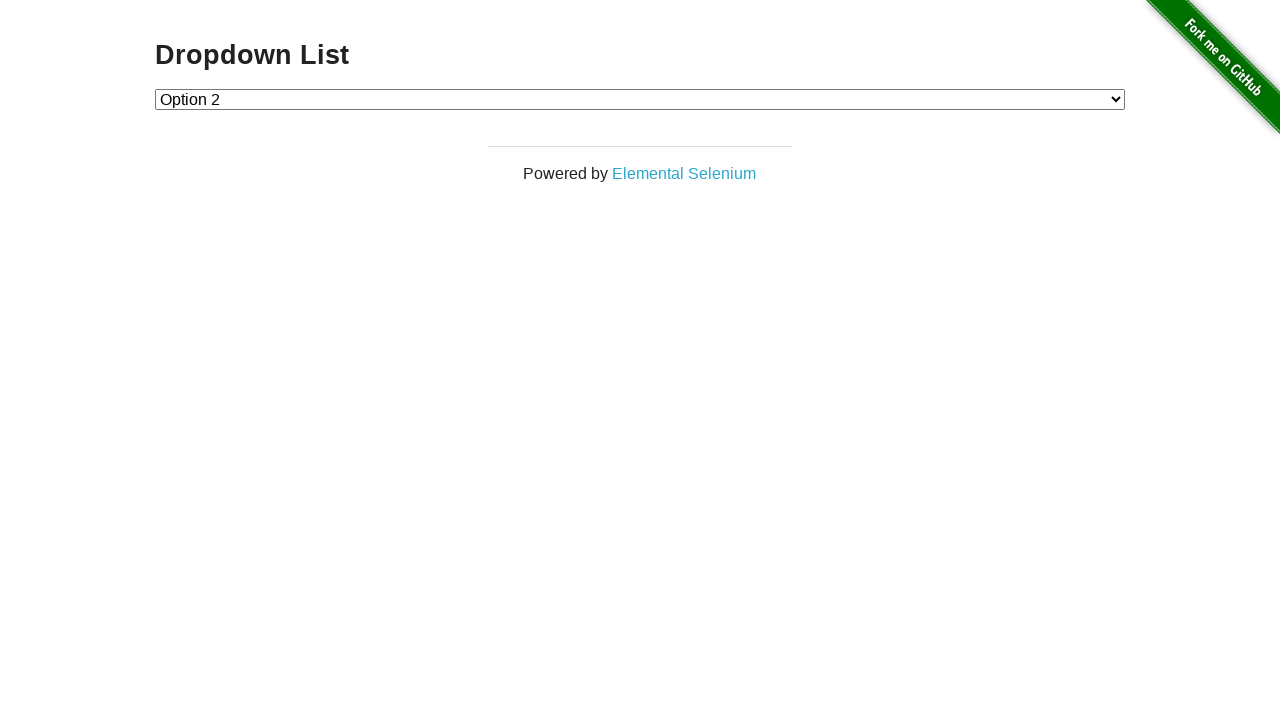